Tests keyboard key press functionality by sending SPACE and LEFT arrow keys to an input element and verifying the displayed result text confirms the correct keys were pressed.

Starting URL: http://the-internet.herokuapp.com/key_presses

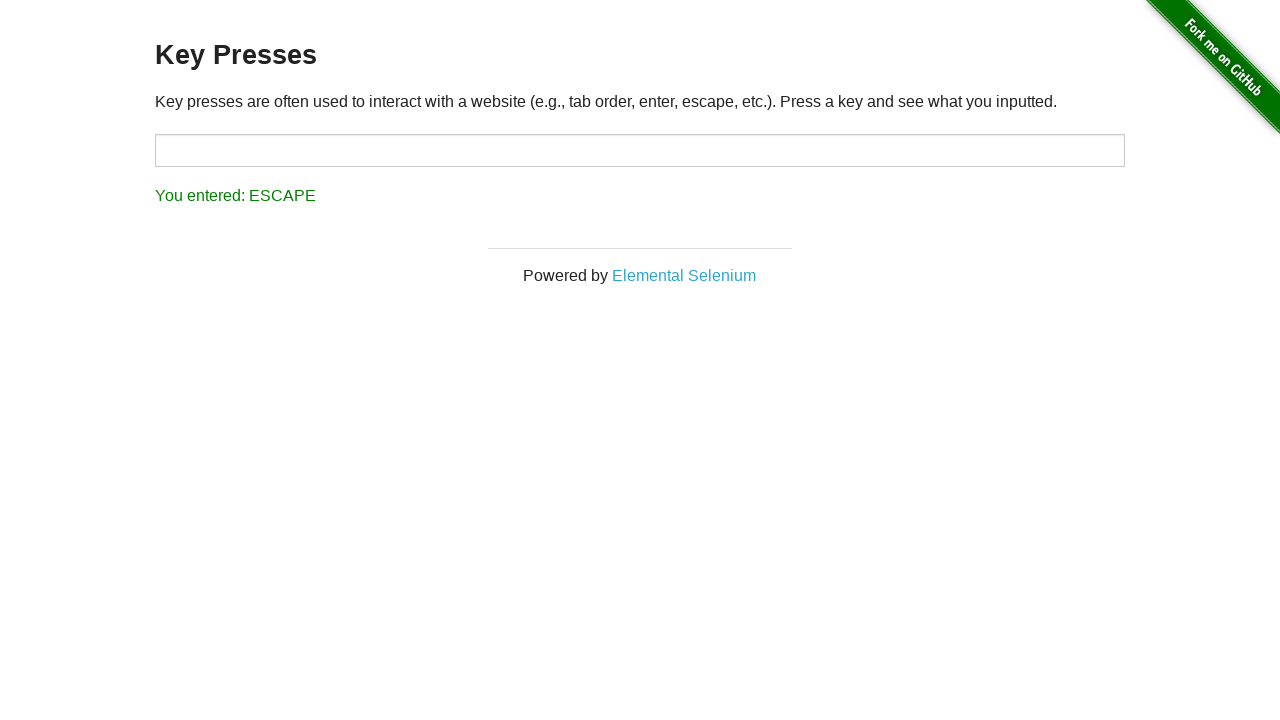

Pressed SPACE key on target element on #target
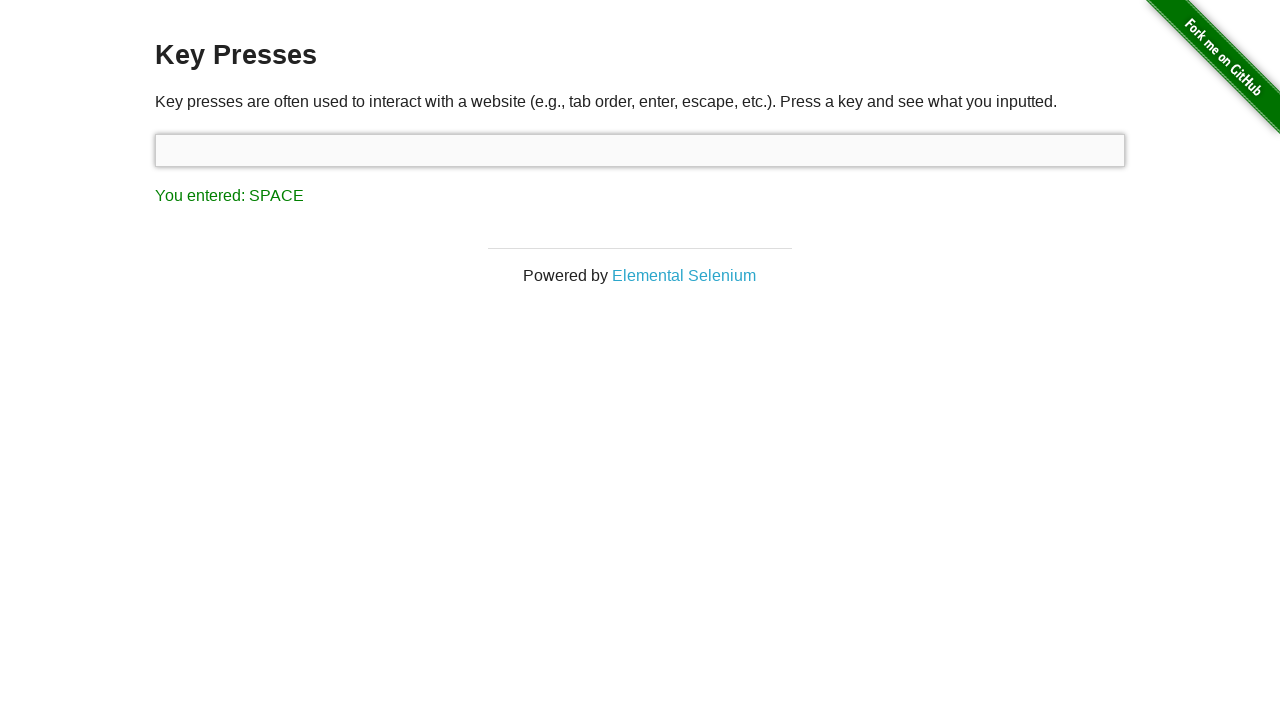

Retrieved result text after SPACE key press
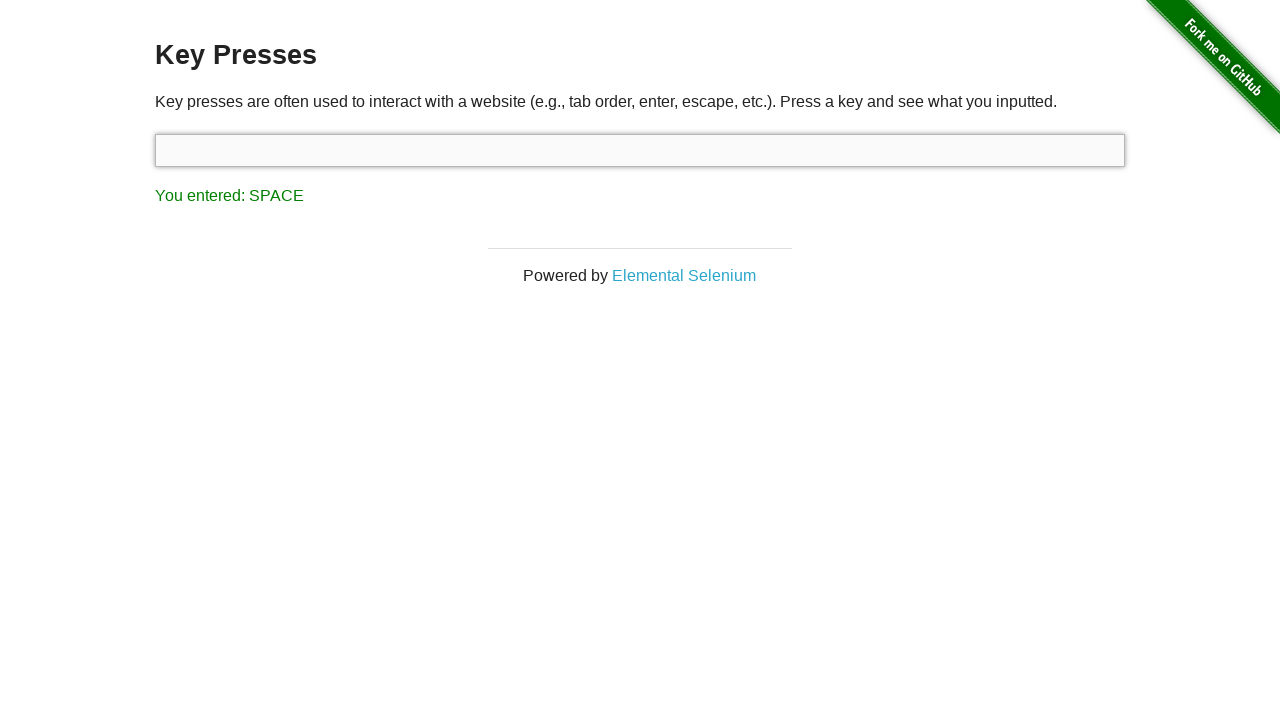

Verified result text confirms SPACE key was pressed
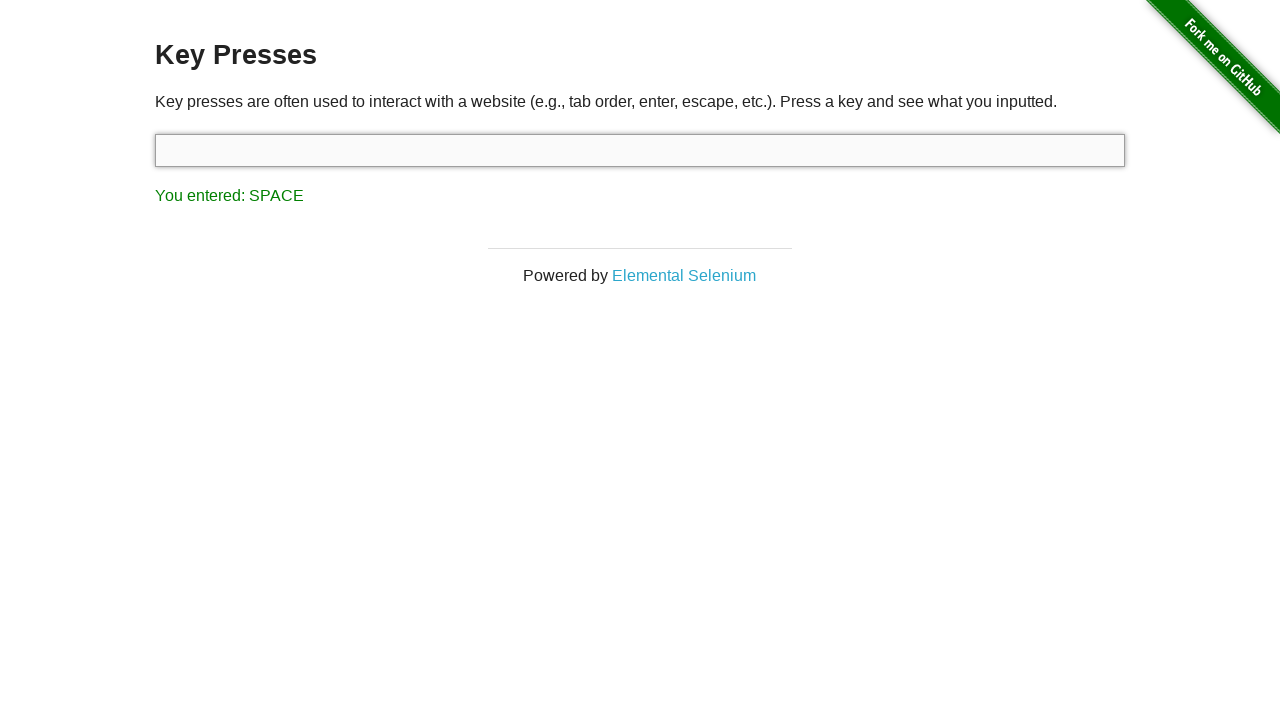

Pressed LEFT arrow key on focused element
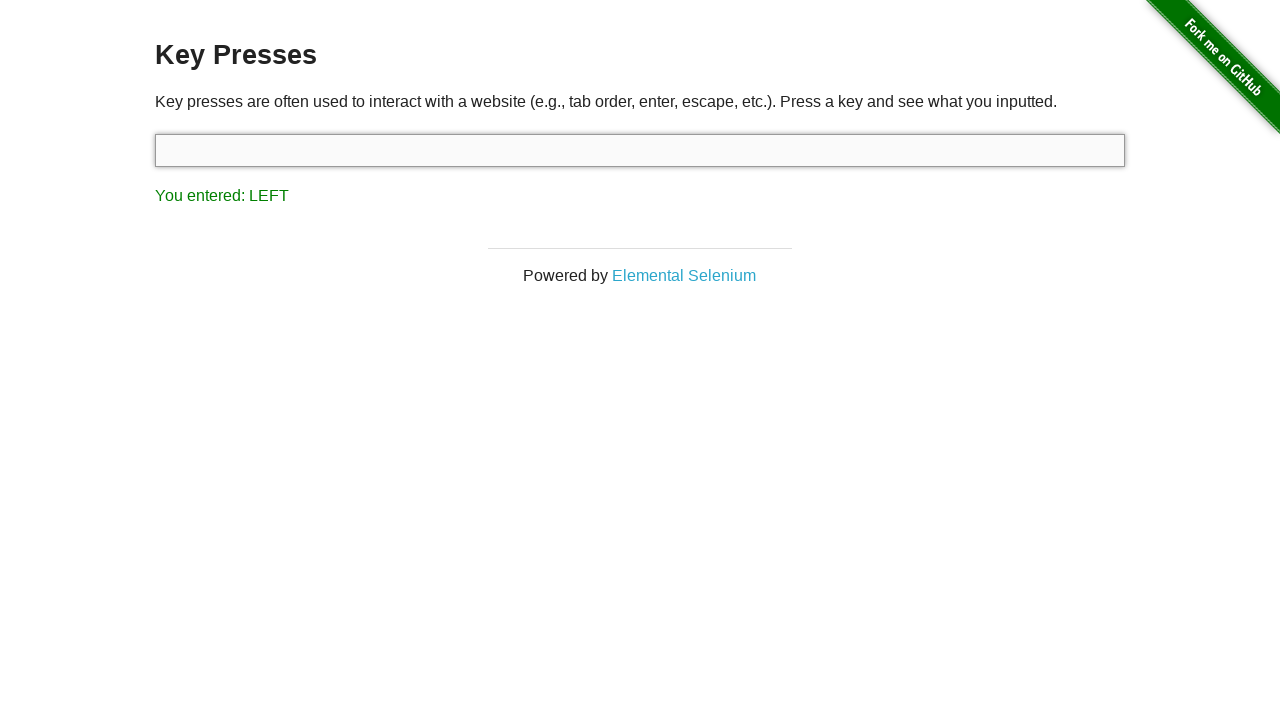

Retrieved result text after LEFT arrow key press
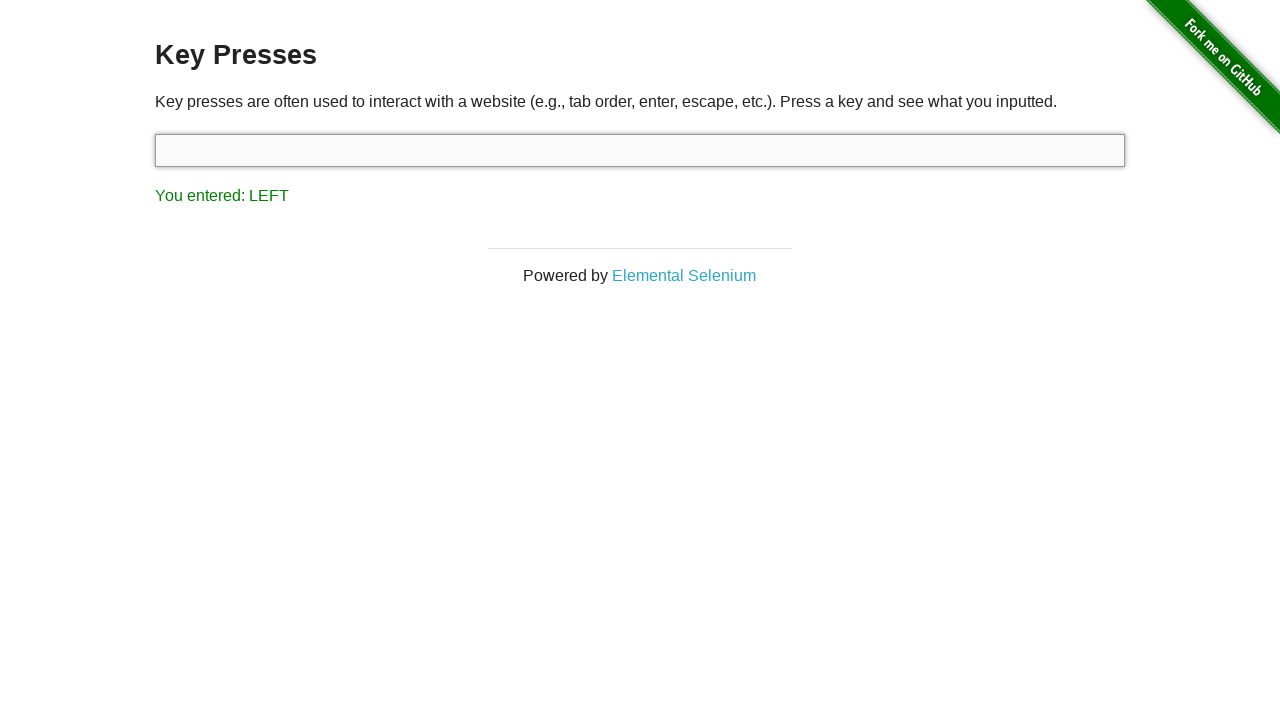

Verified result text confirms LEFT arrow key was pressed
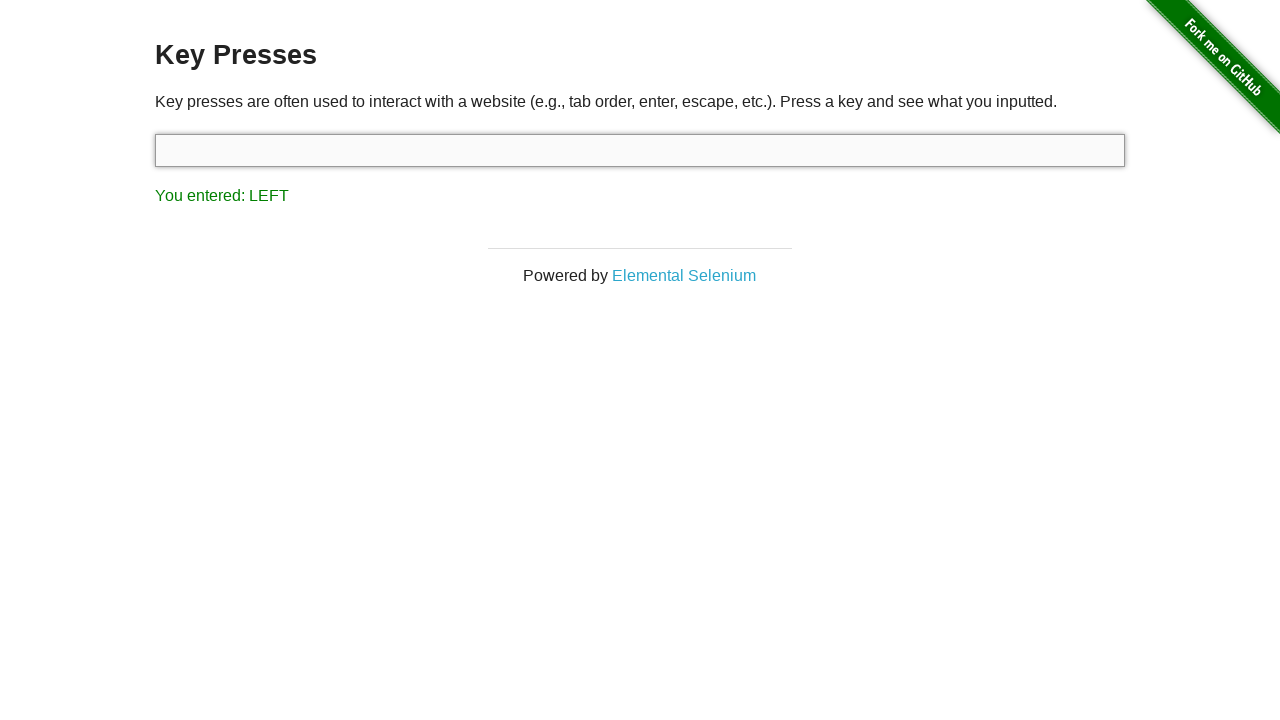

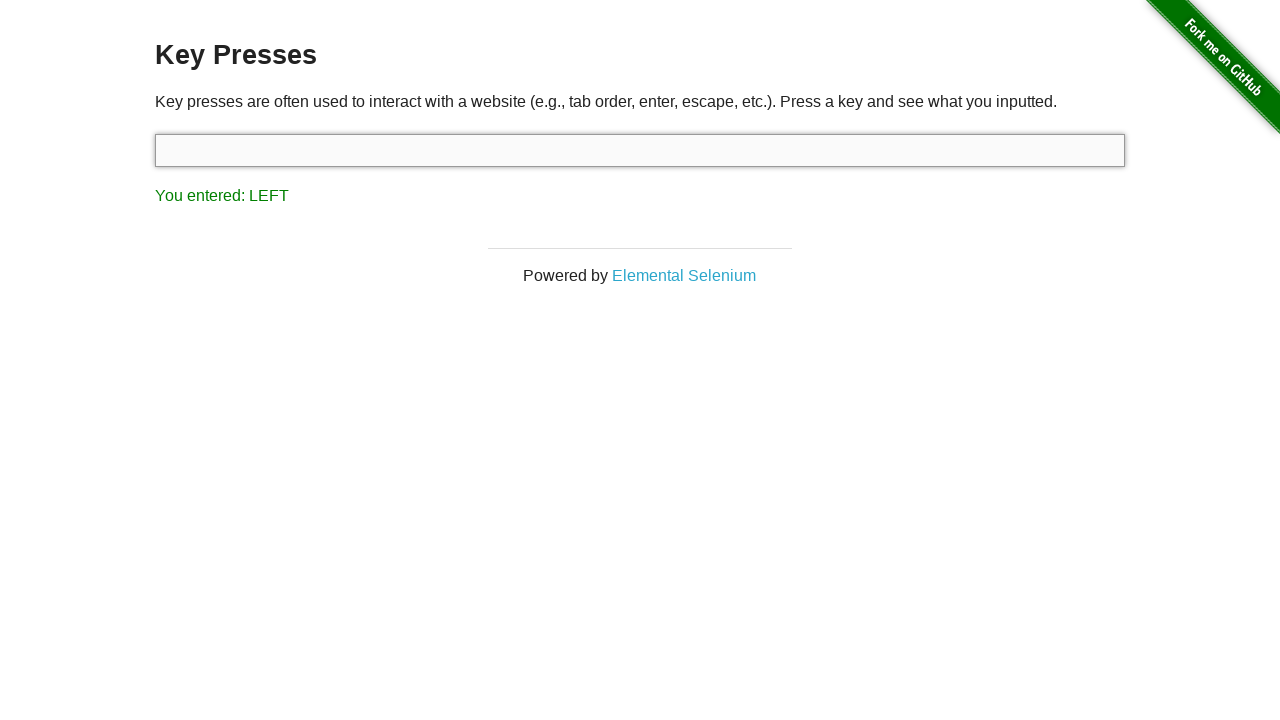